Tests drag and drop functionality on the jQuery UI droppable demo page by switching to an iframe and dragging an element onto a target drop zone

Starting URL: https://jqueryui.com/droppable/

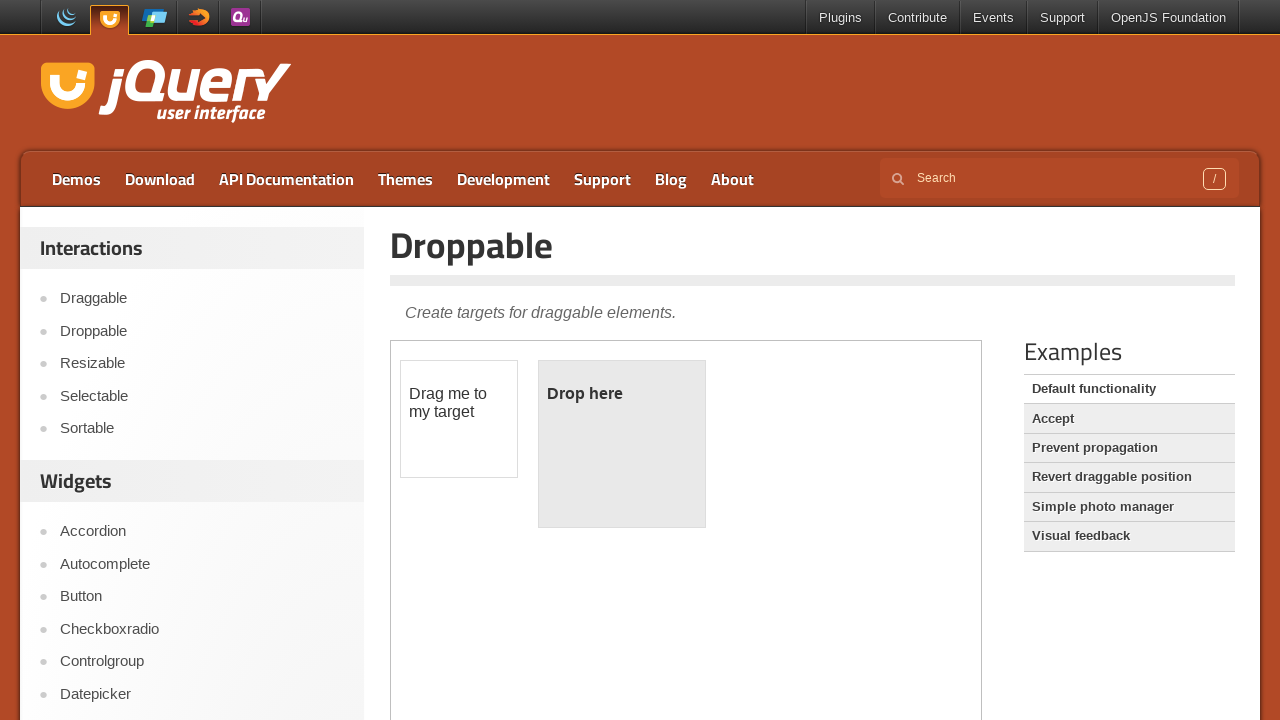

Navigated to jQuery UI droppable demo page
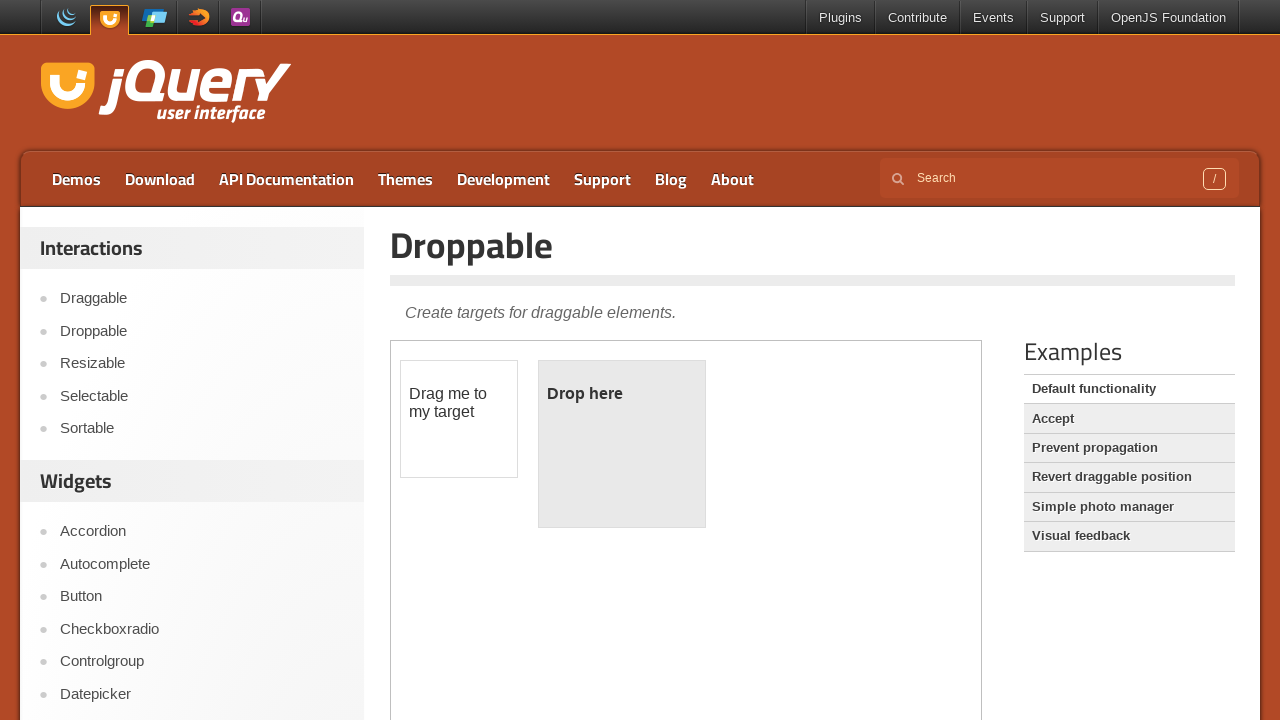

Located the demo iframe
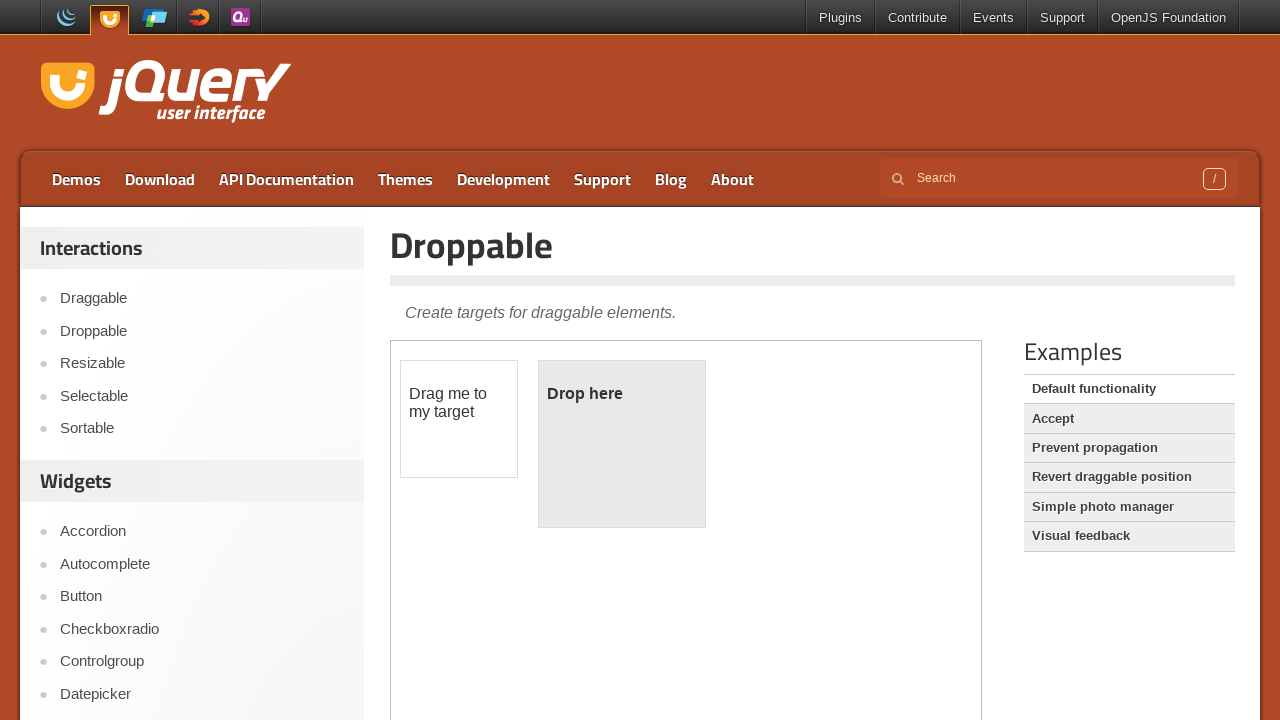

Located draggable element within iframe
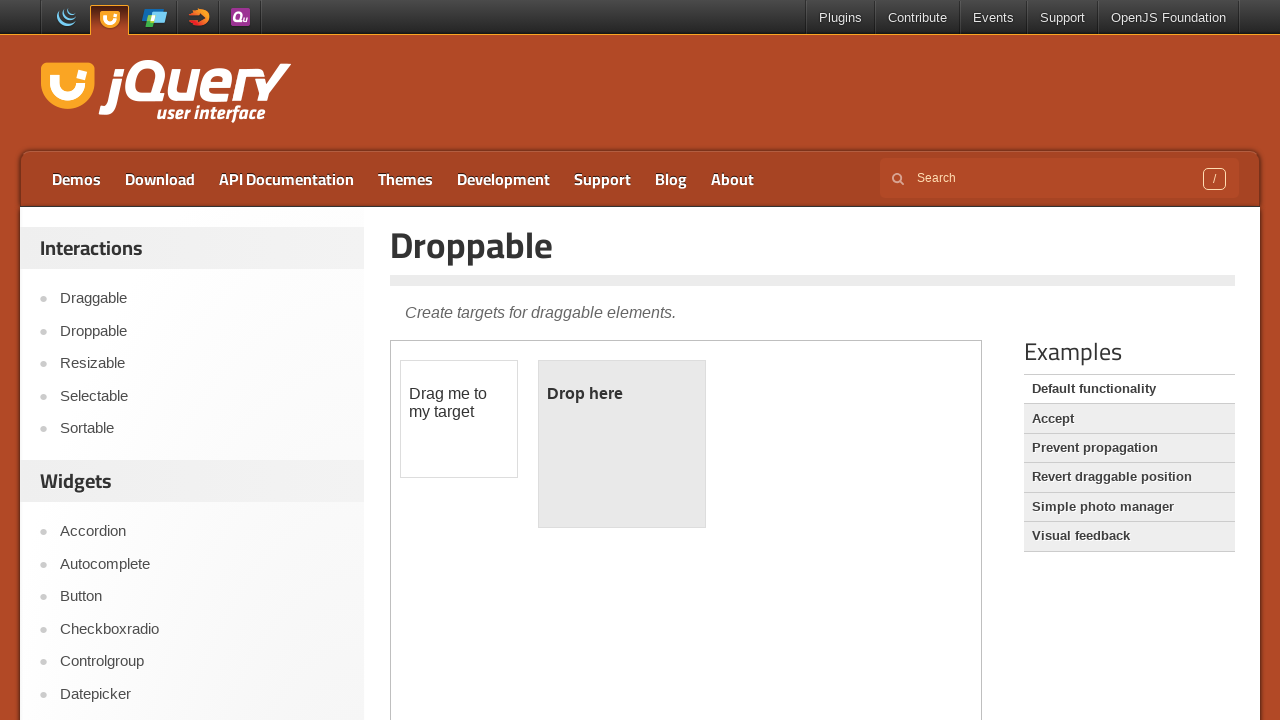

Located droppable target element within iframe
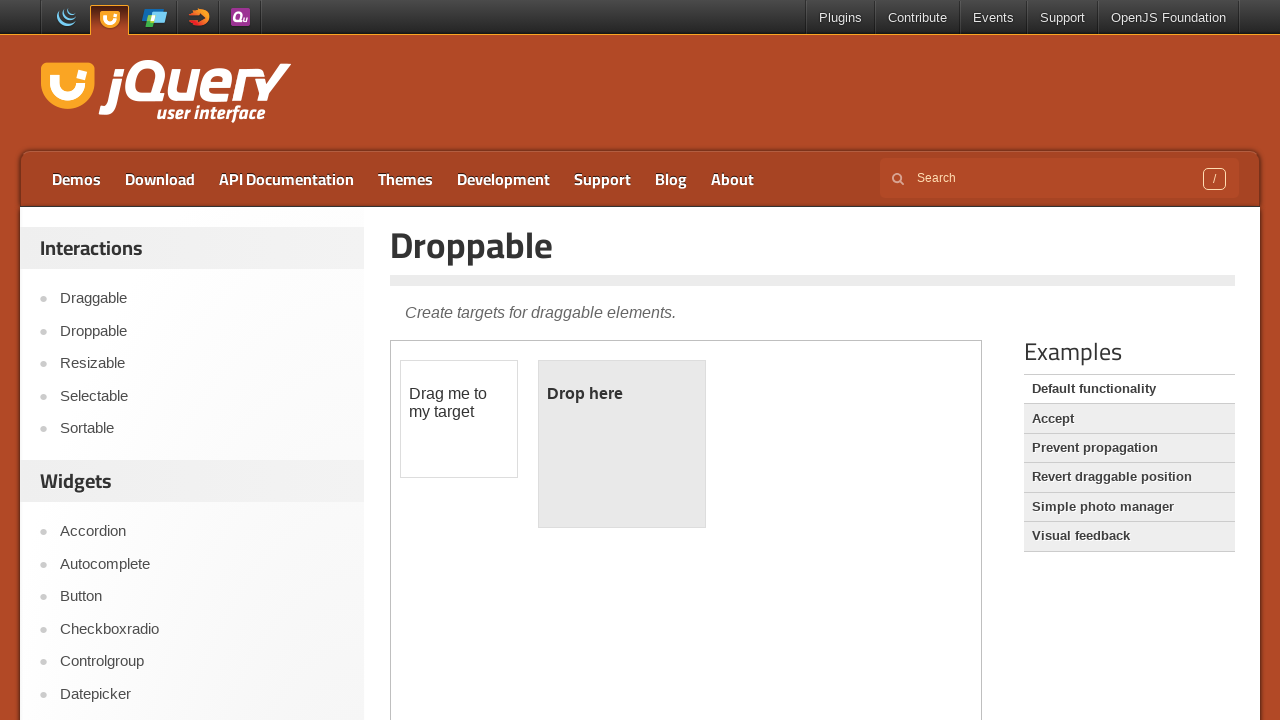

Dragged draggable element onto droppable target at (622, 444)
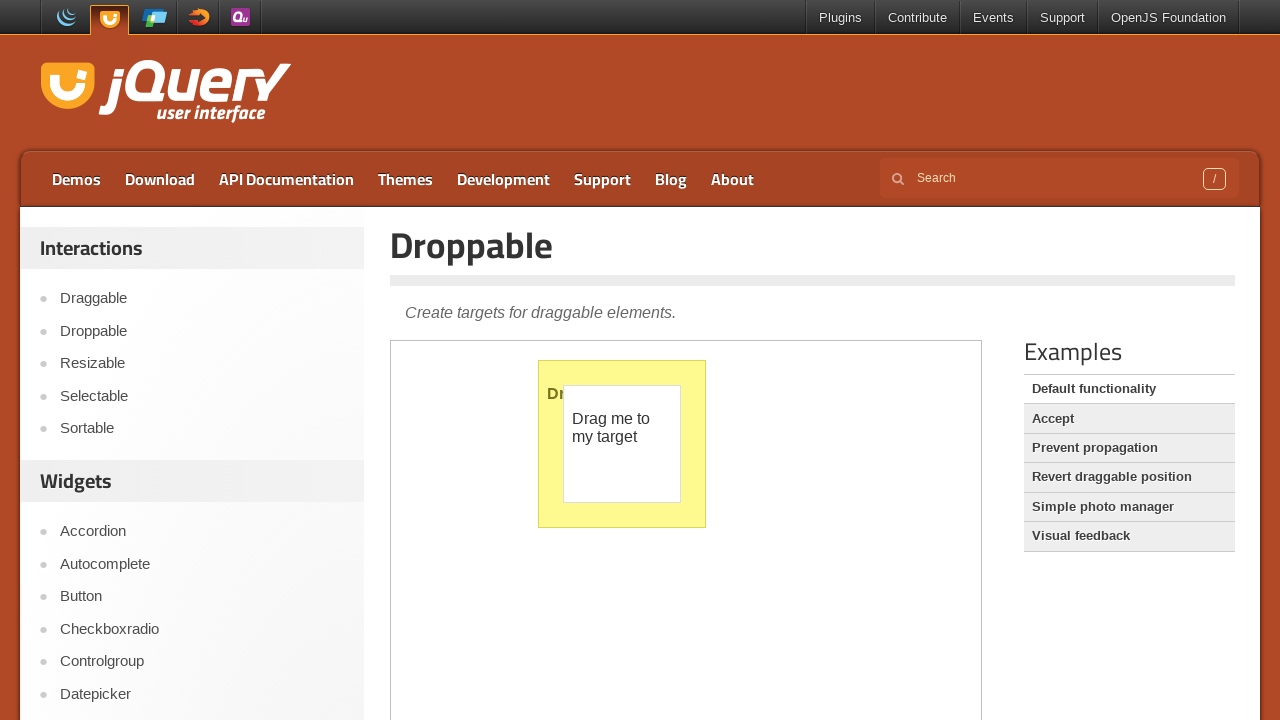

Verified drop was successful - droppable element now shows 'Dropped!' text
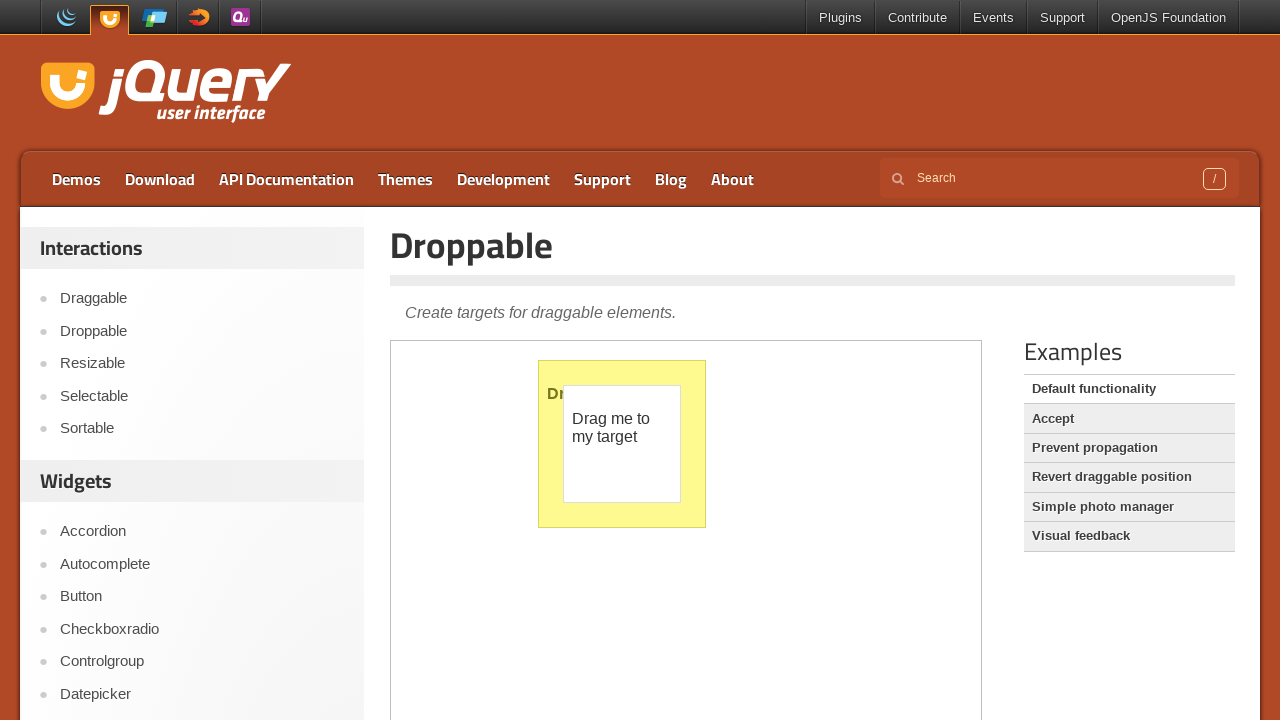

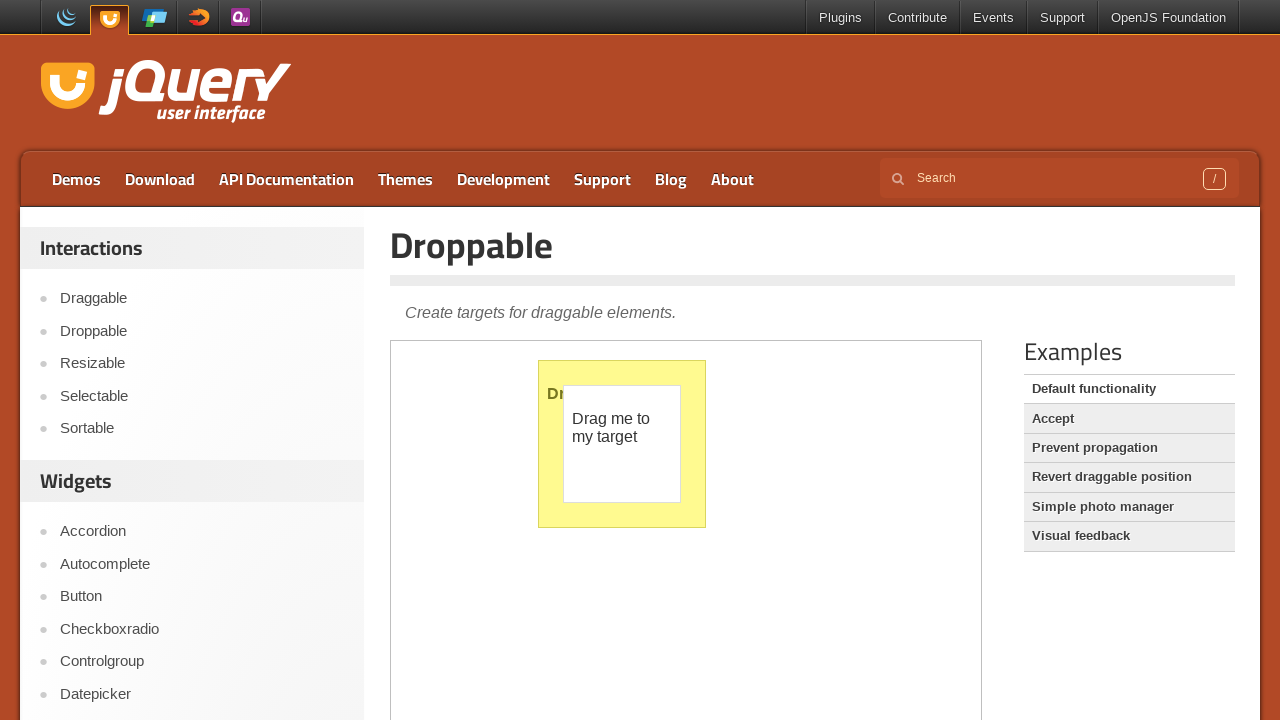